Tests JavaScript prompt alert handling by clicking a button to trigger a prompt, entering text into the prompt, and accepting it

Starting URL: https://v1.training-support.net/selenium/javascript-alerts

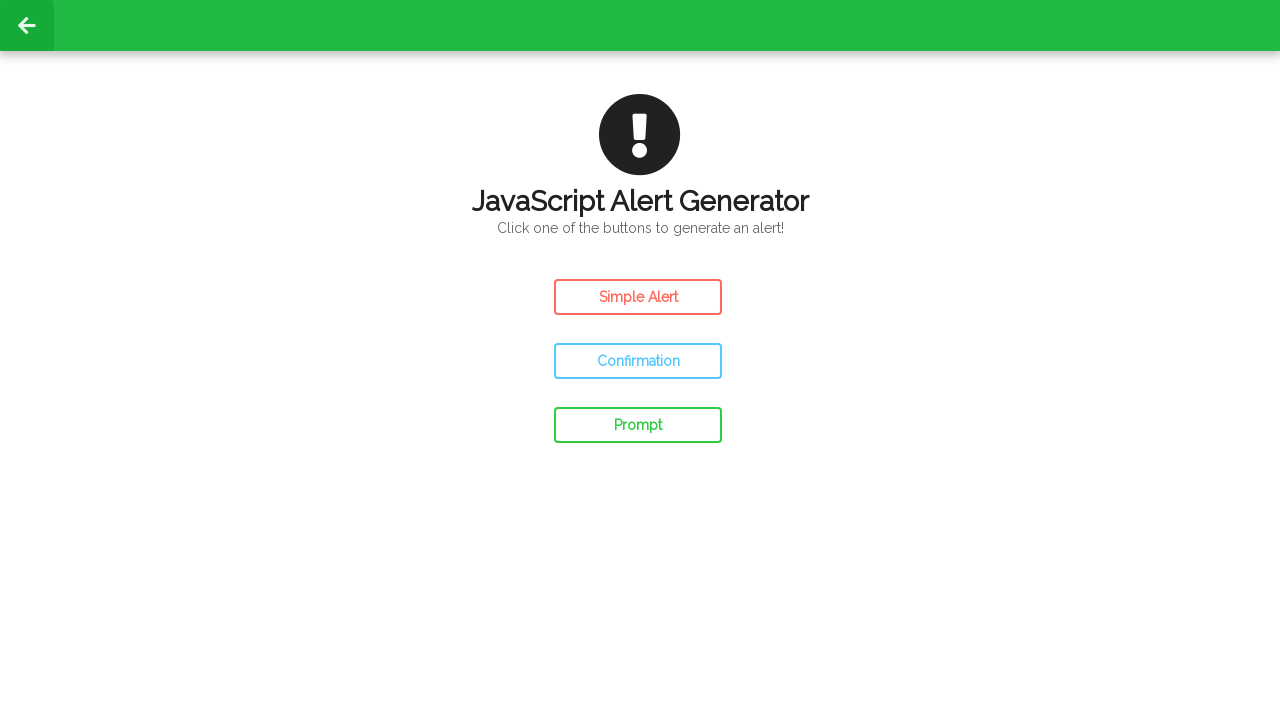

Clicked prompt button to trigger JavaScript prompt alert at (638, 425) on #prompt
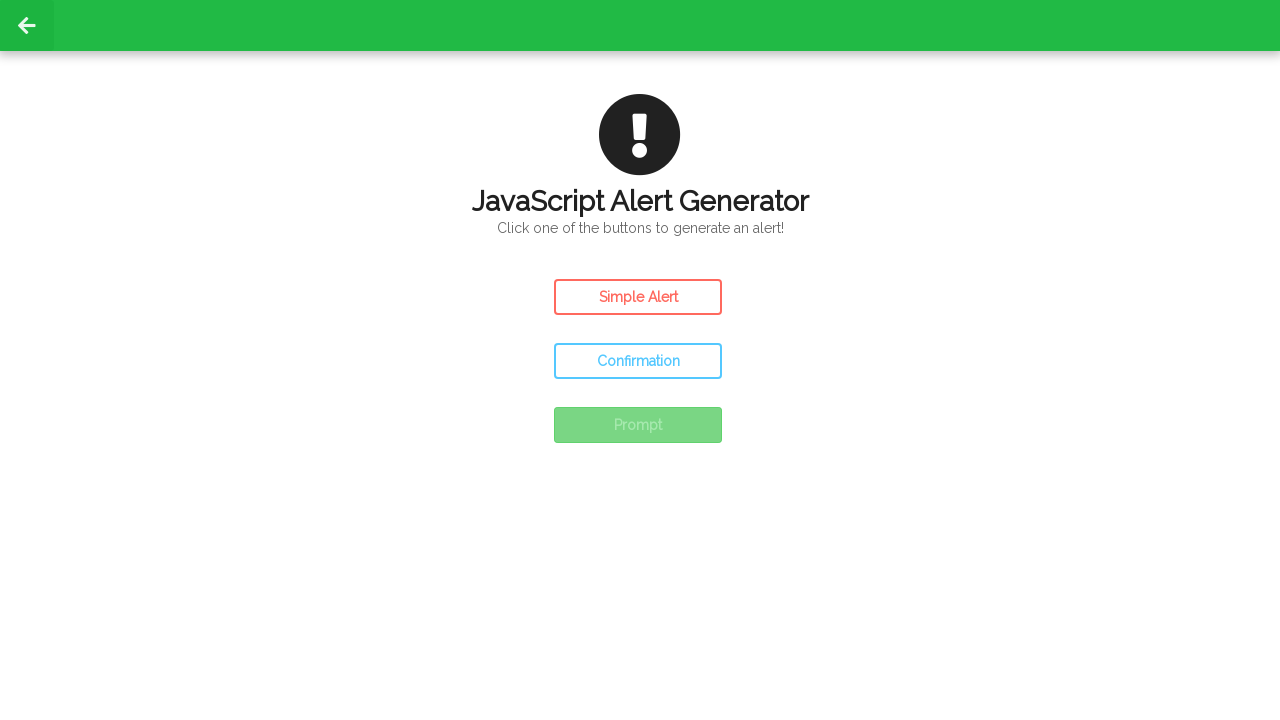

Set up dialog handler to accept prompt with text 'Awesome'
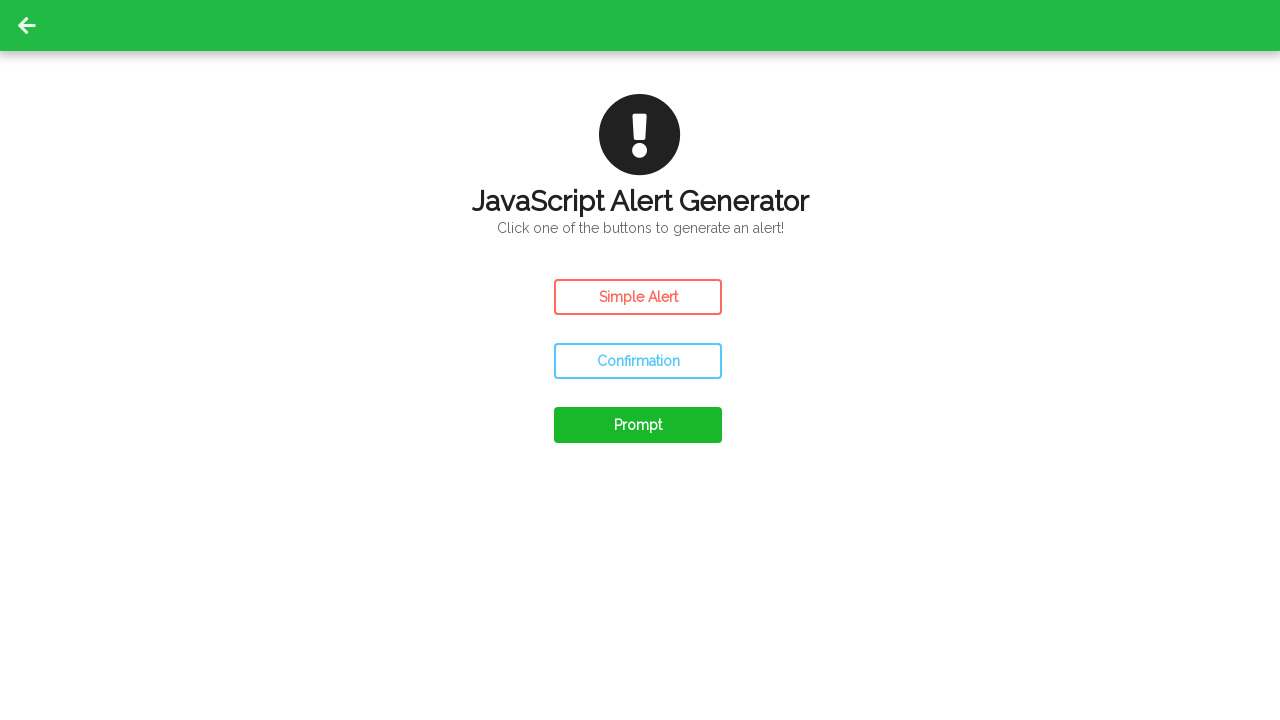

Clicked prompt button again to trigger the dialog with handler active at (638, 425) on #prompt
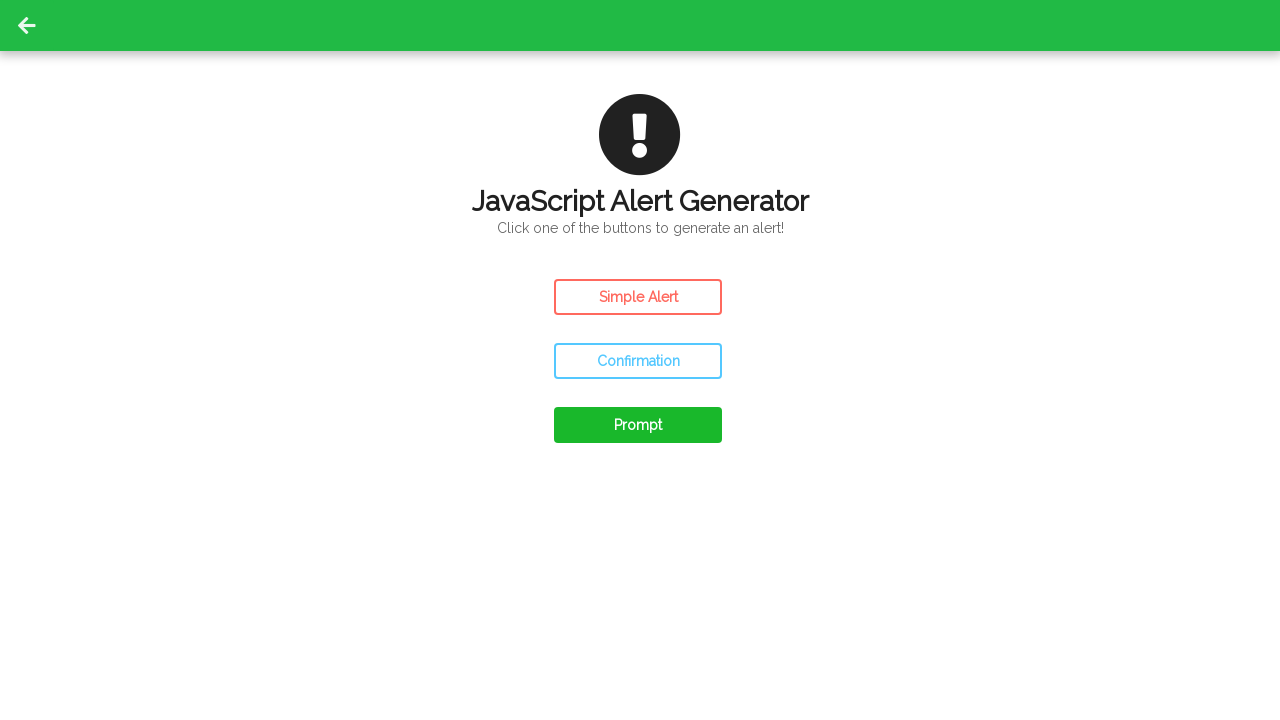

Waited 1000ms for result to be displayed after alert handling
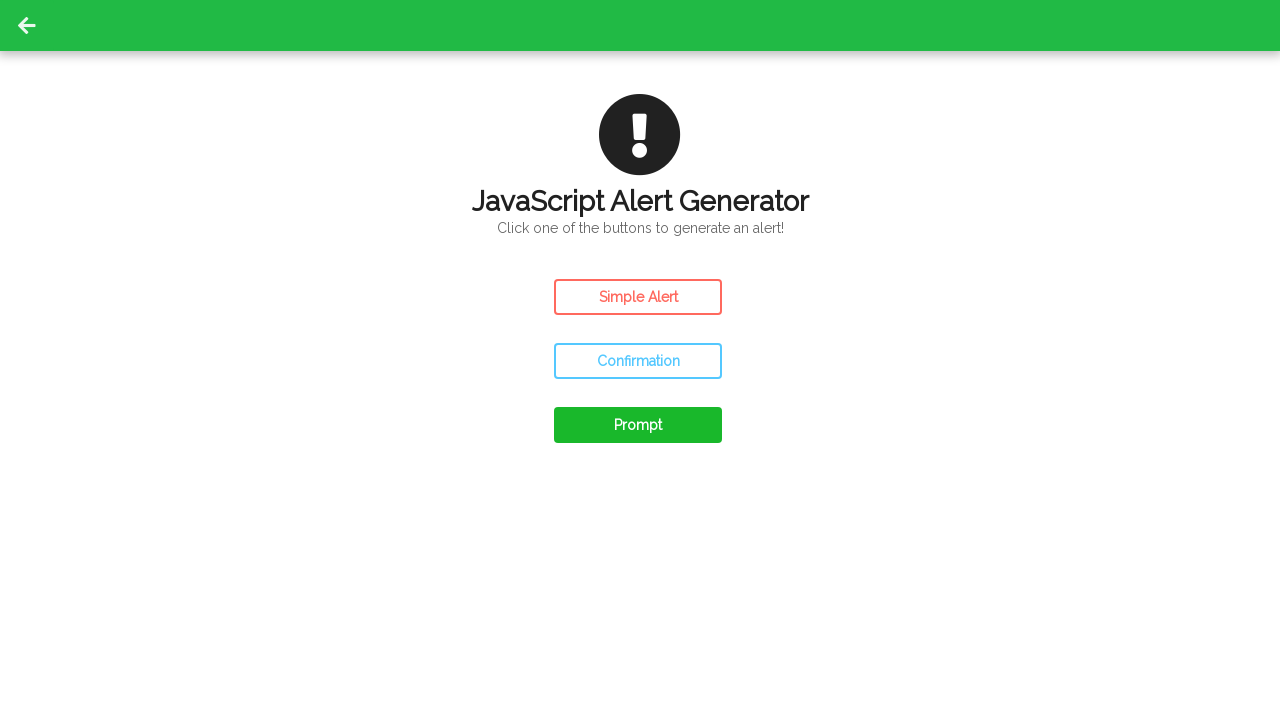

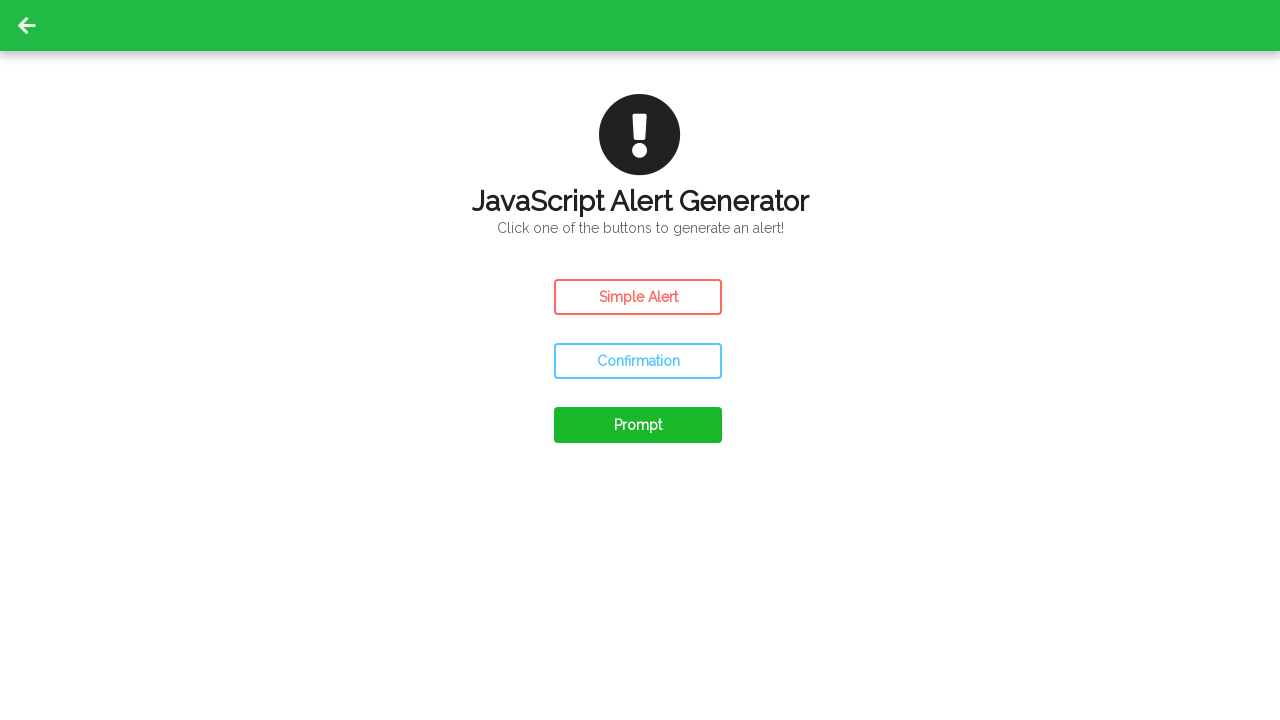